Tests button click interaction by clicking a button element on the page

Starting URL: https://johnnygerard.github.io/bug-playwright-button-click/

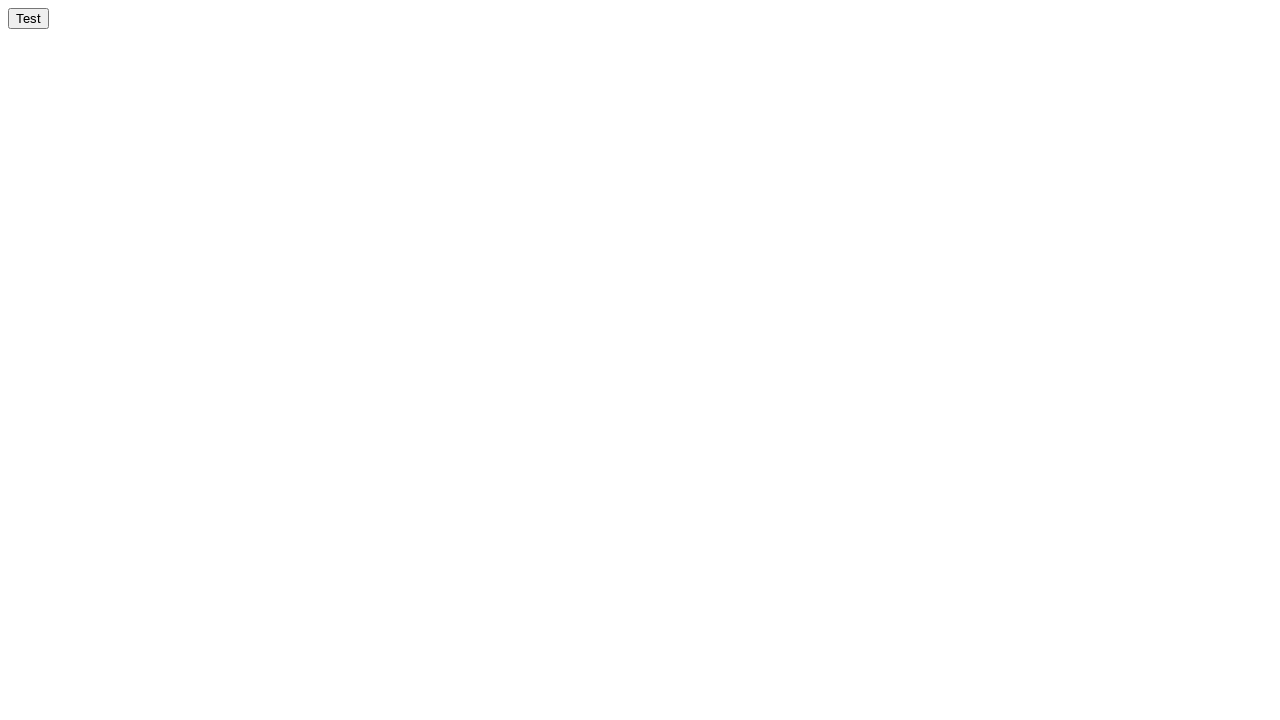

Located button element by test id
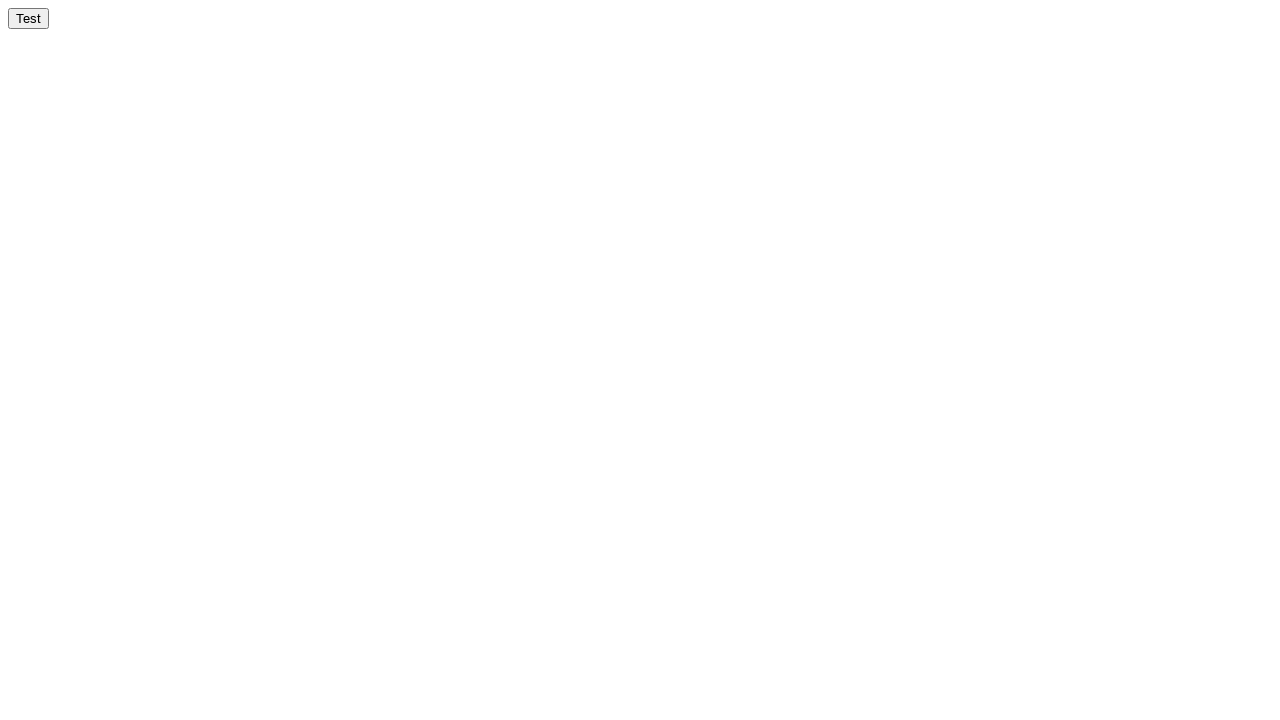

Clicked button element at (28, 18) on internal:testid=[data-testid="button"s]
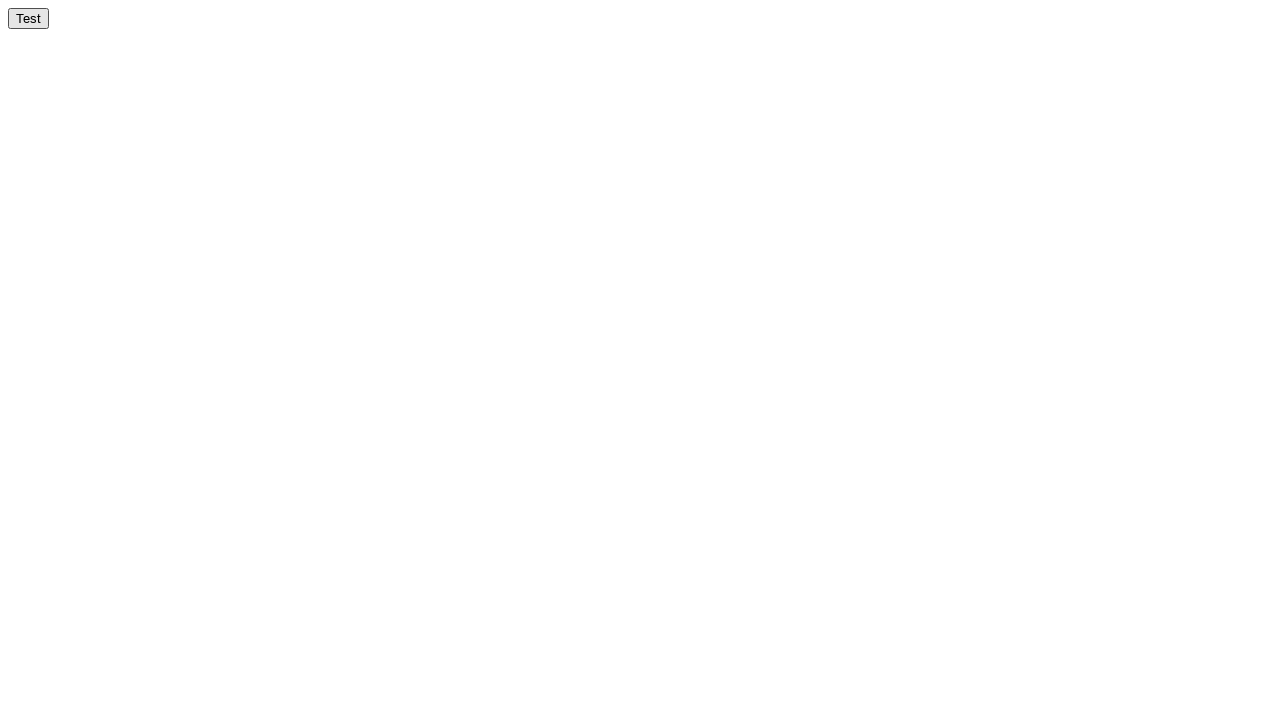

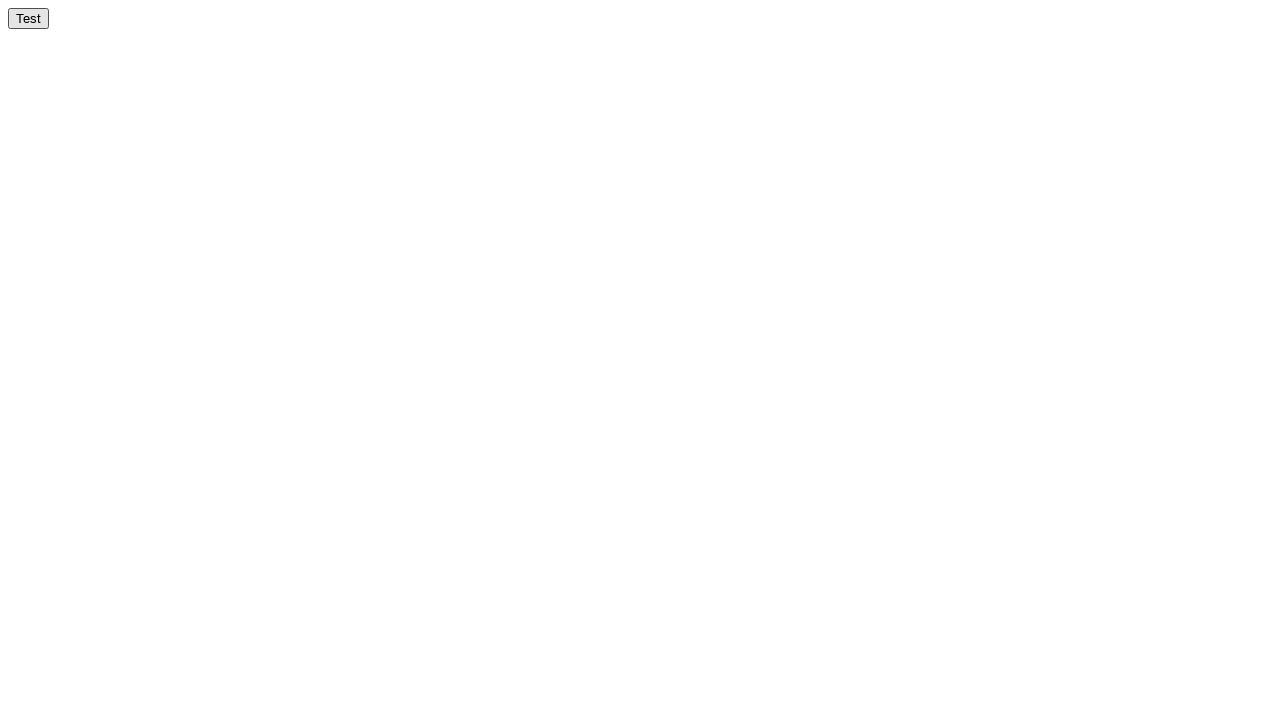